Tests JavaScript confirm dialog by clicking button and dismissing the confirmation

Starting URL: https://the-internet.herokuapp.com/javascript_alerts

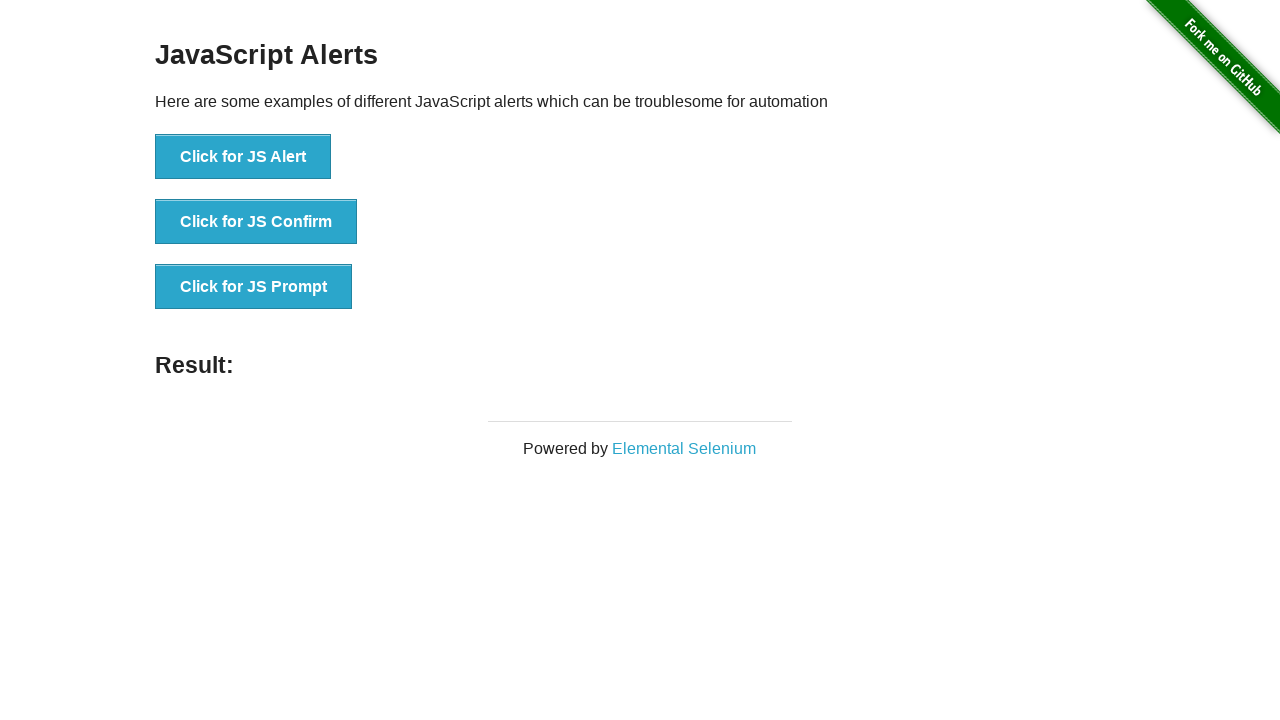

Set up dialog handler to dismiss confirmation dialogs
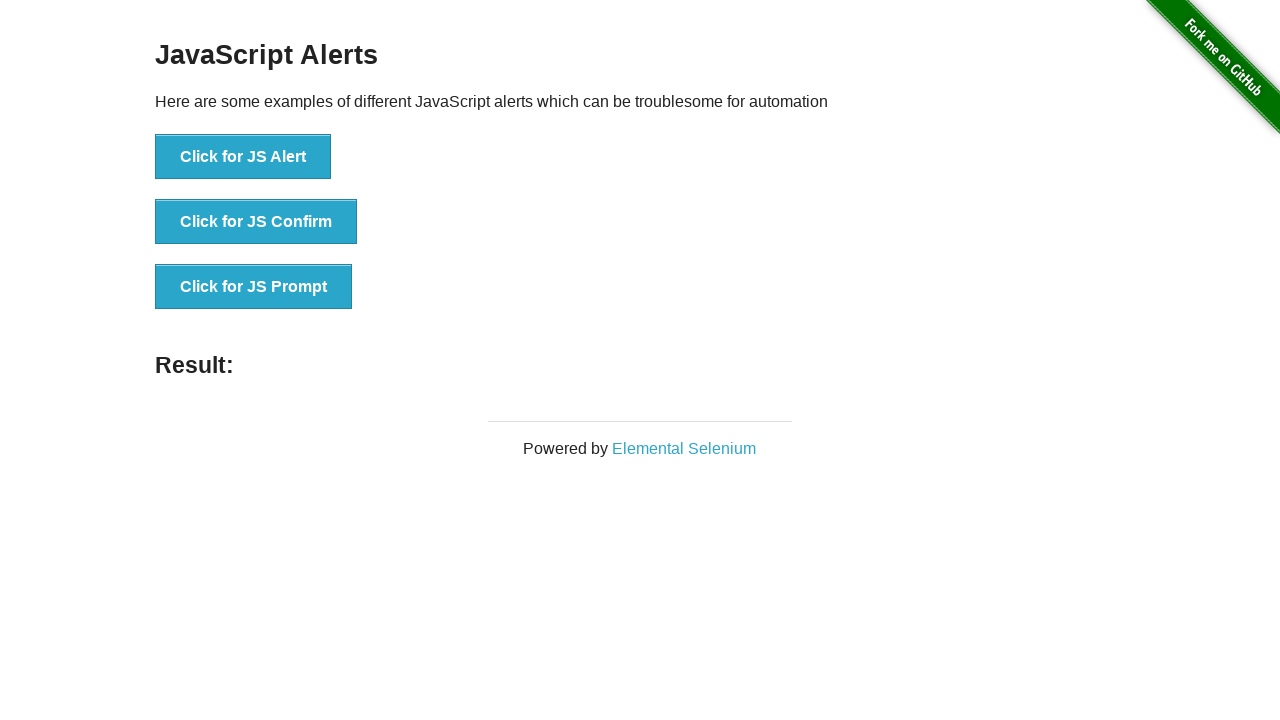

Clicked button to trigger JavaScript confirm dialog at (256, 222) on button[onclick='jsConfirm()']
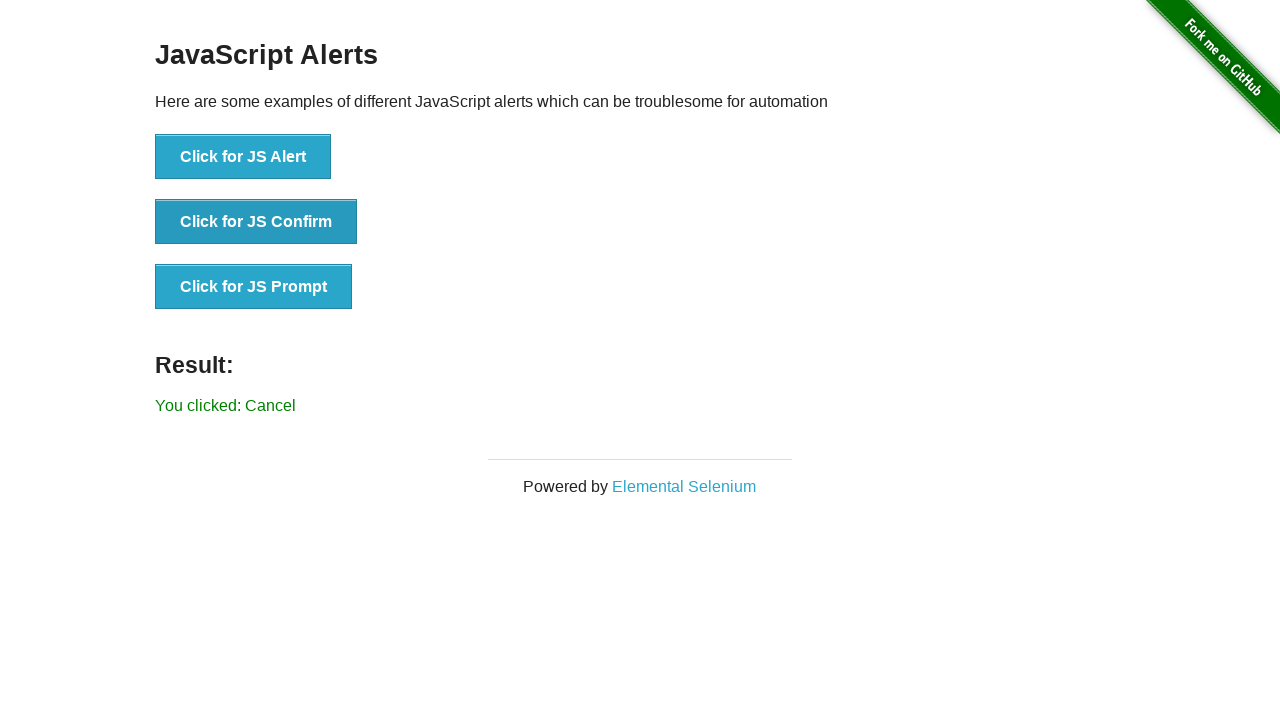

Verified result text shows 'You clicked: Cancel'
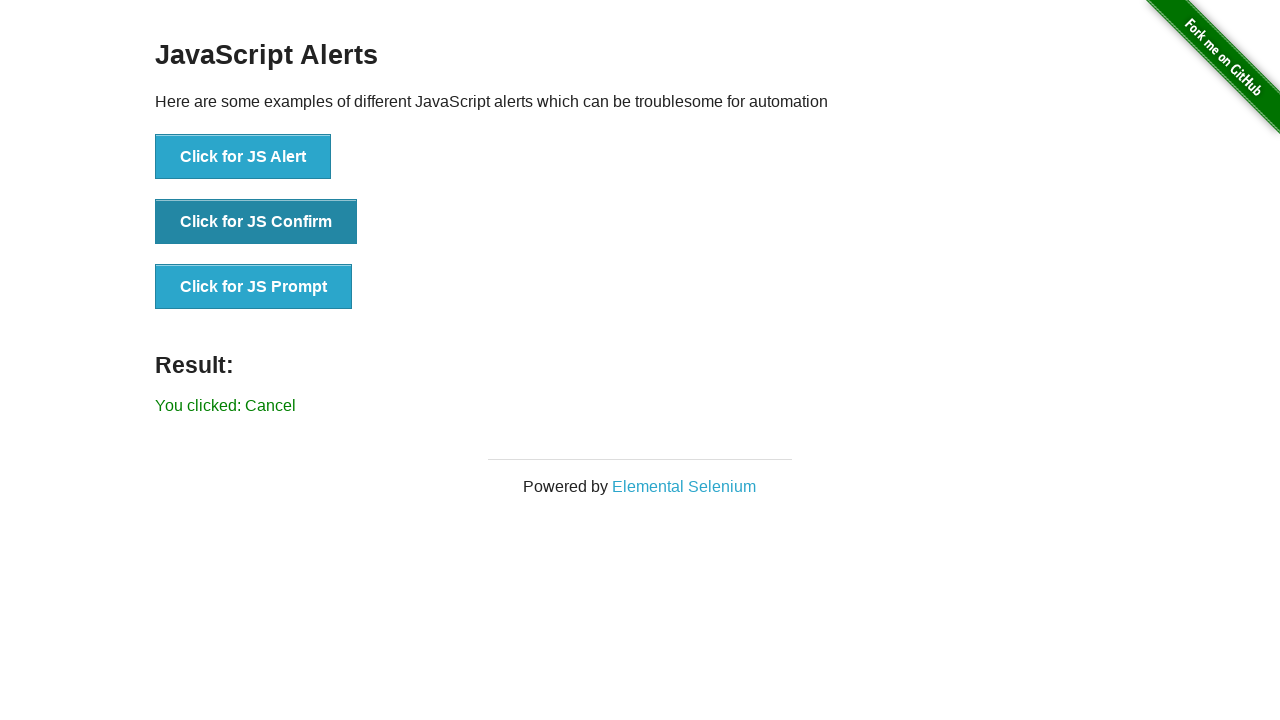

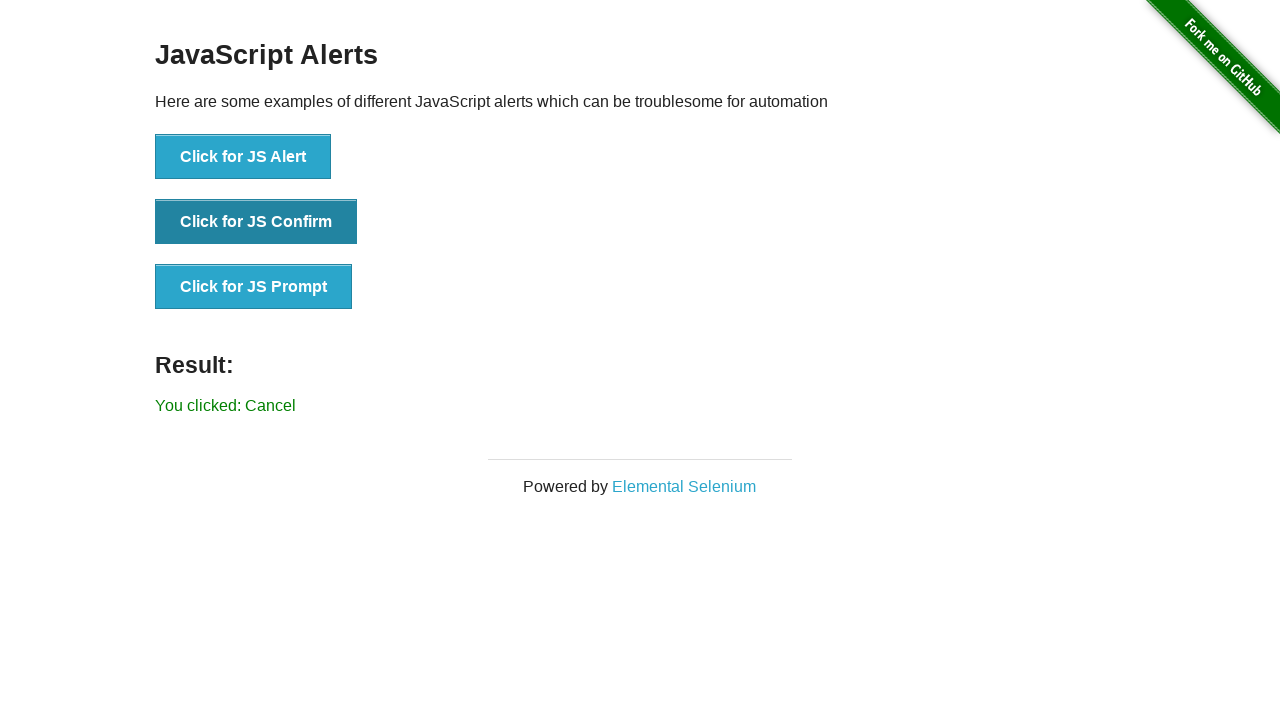